Navigates to a page with many elements, locates a specific element by ID, highlights it with a red dashed border using JavaScript, waits briefly, then reverts the styling back to original.

Starting URL: http://the-internet.herokuapp.com/large

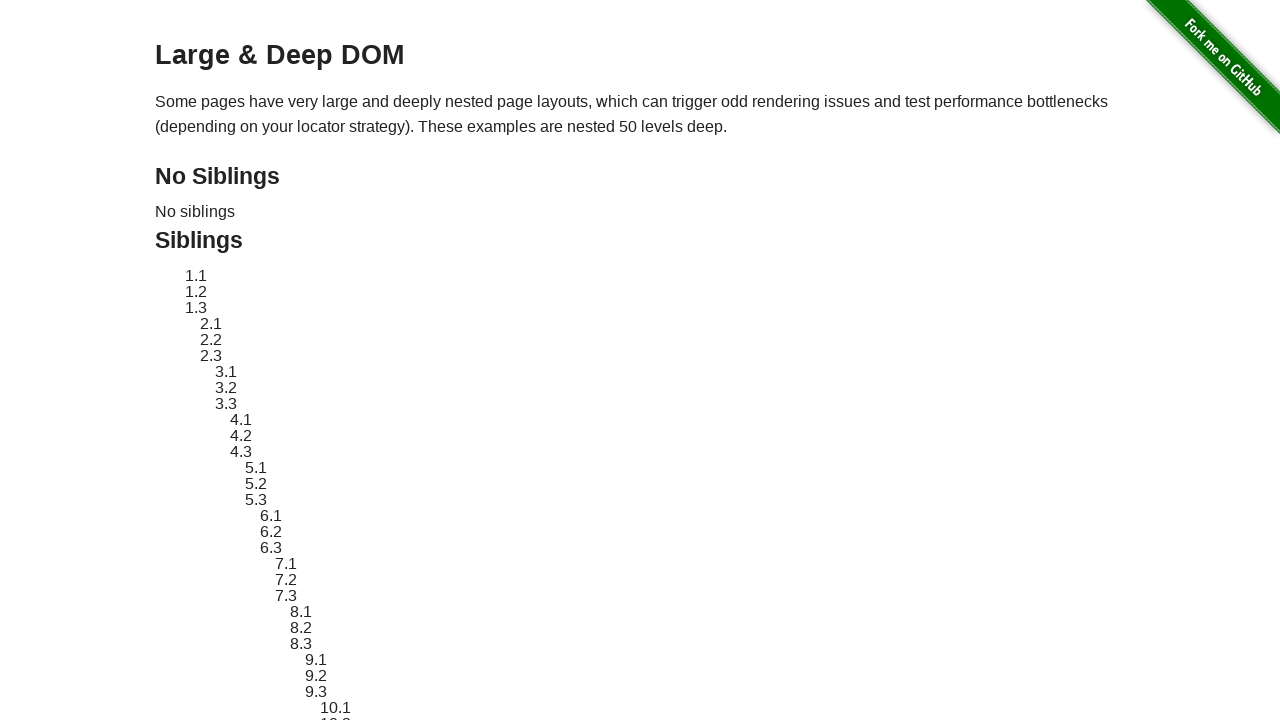

Waited for target element #sibling-2.3 to become visible
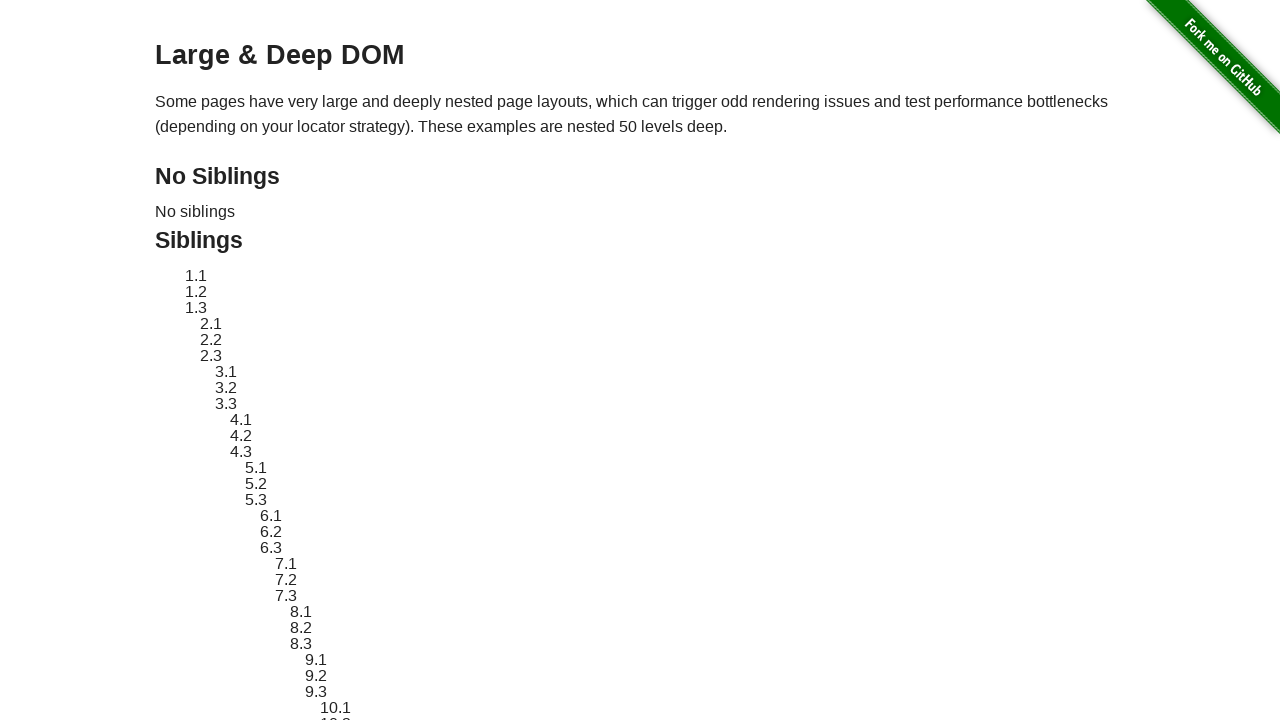

Retrieved and stored original style attribute of target element
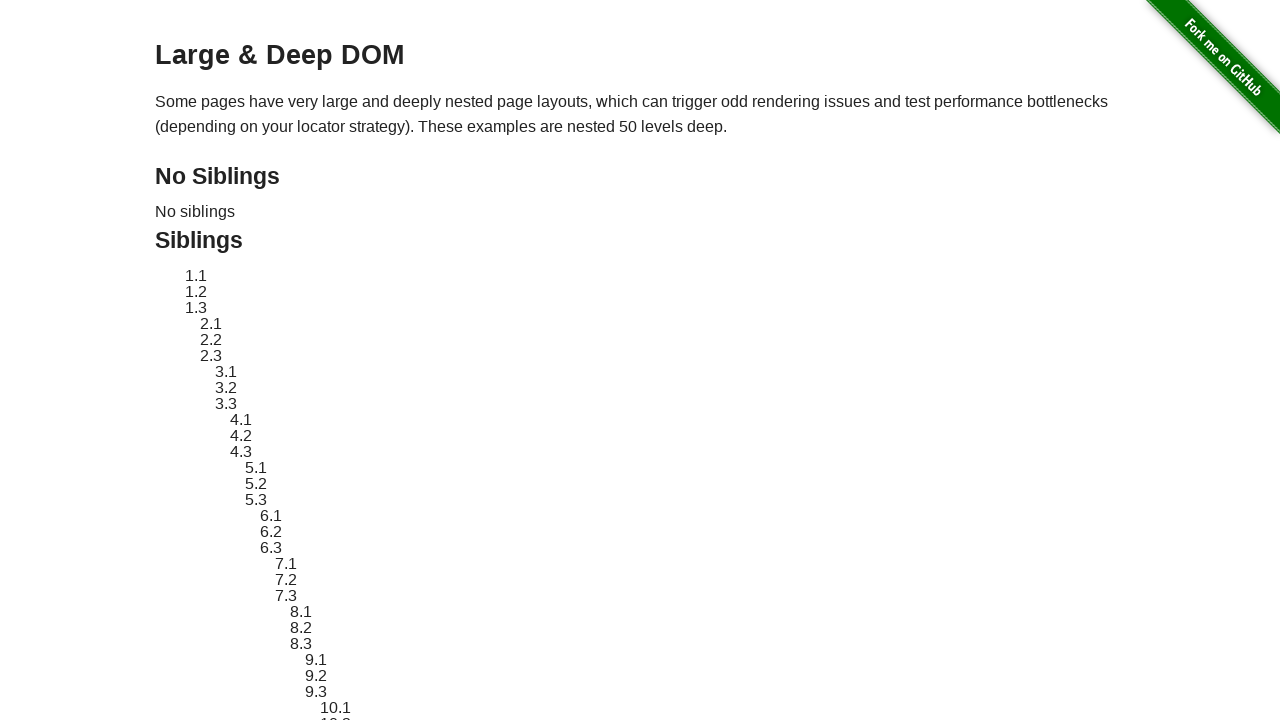

Applied red dashed border highlight to target element
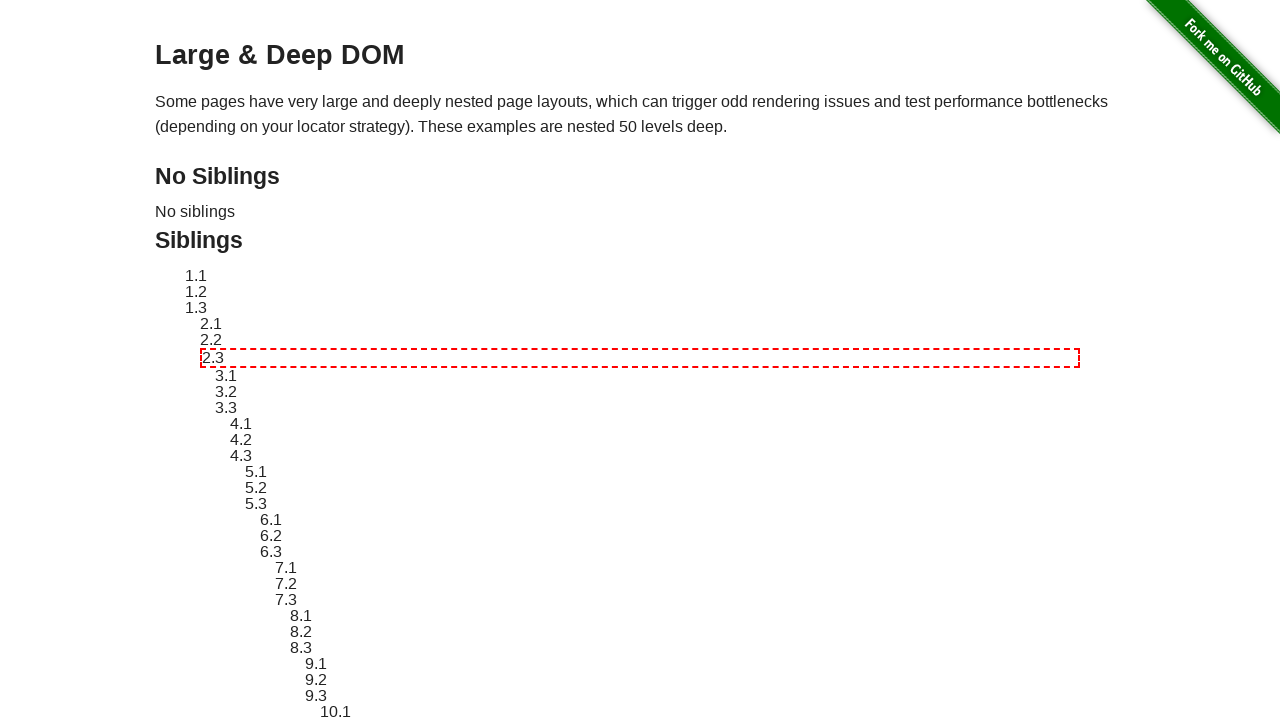

Waited 3 seconds to display the highlight effect
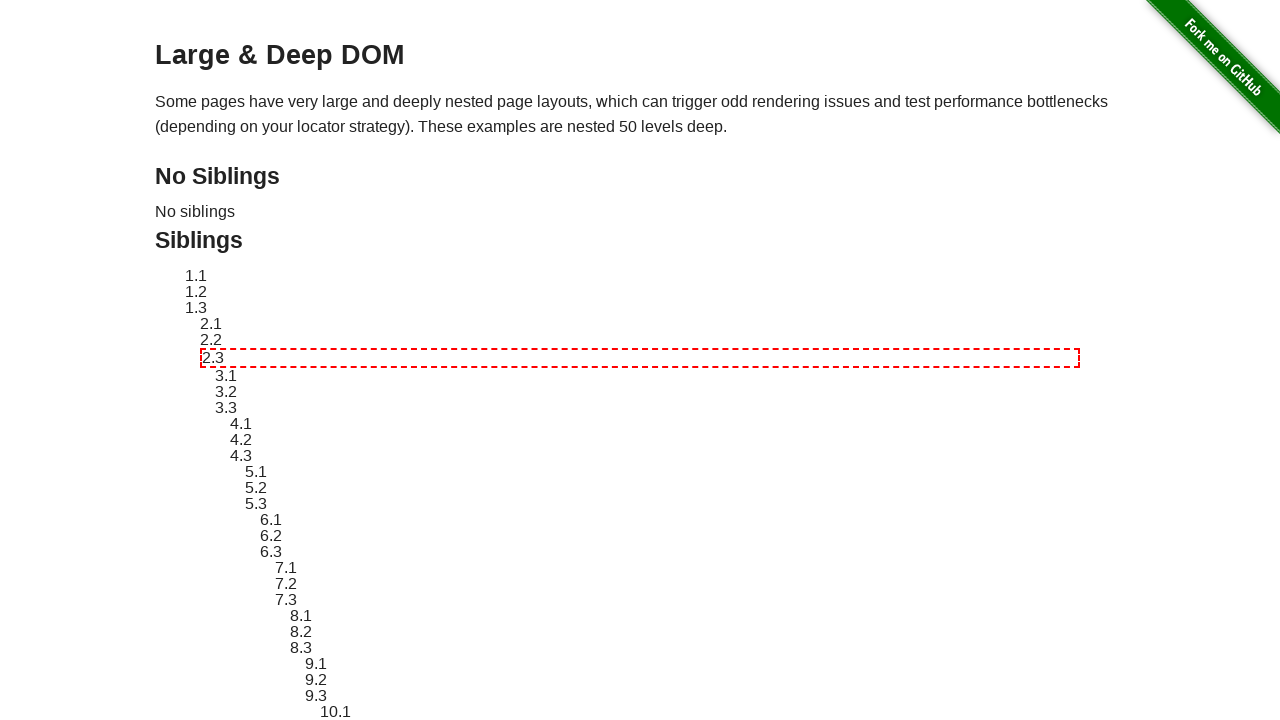

Reverted target element styling back to original
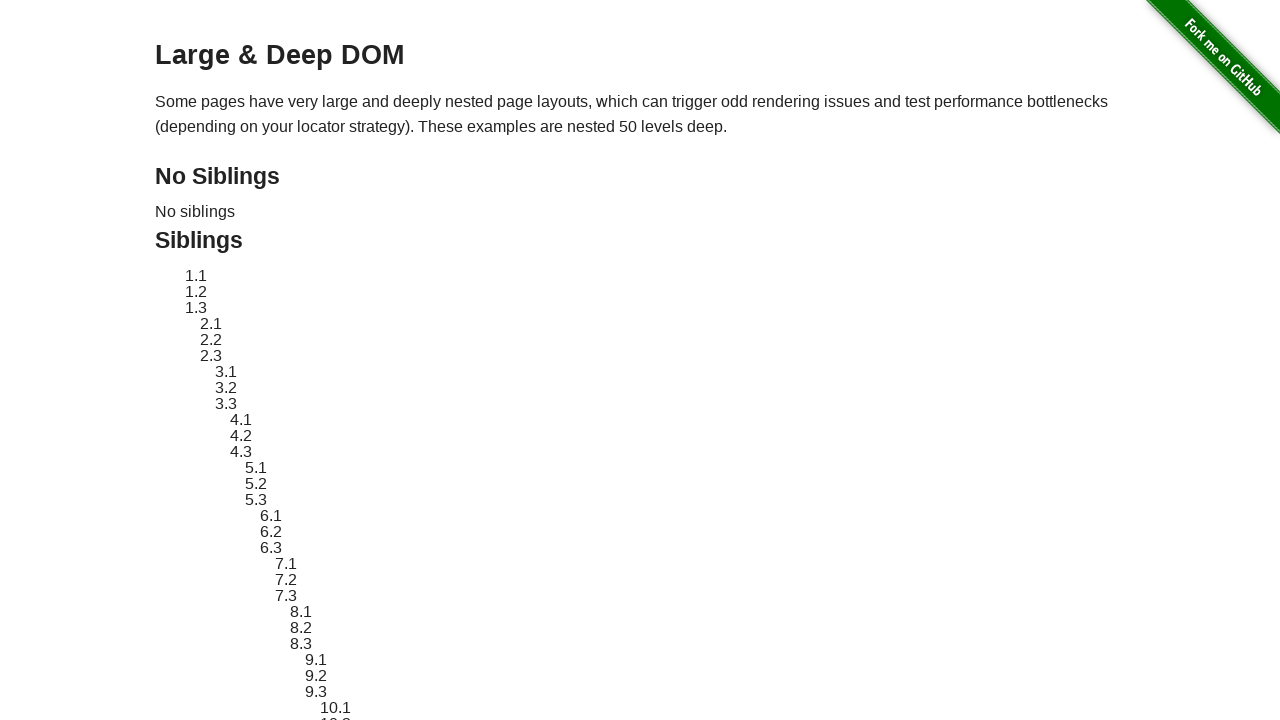

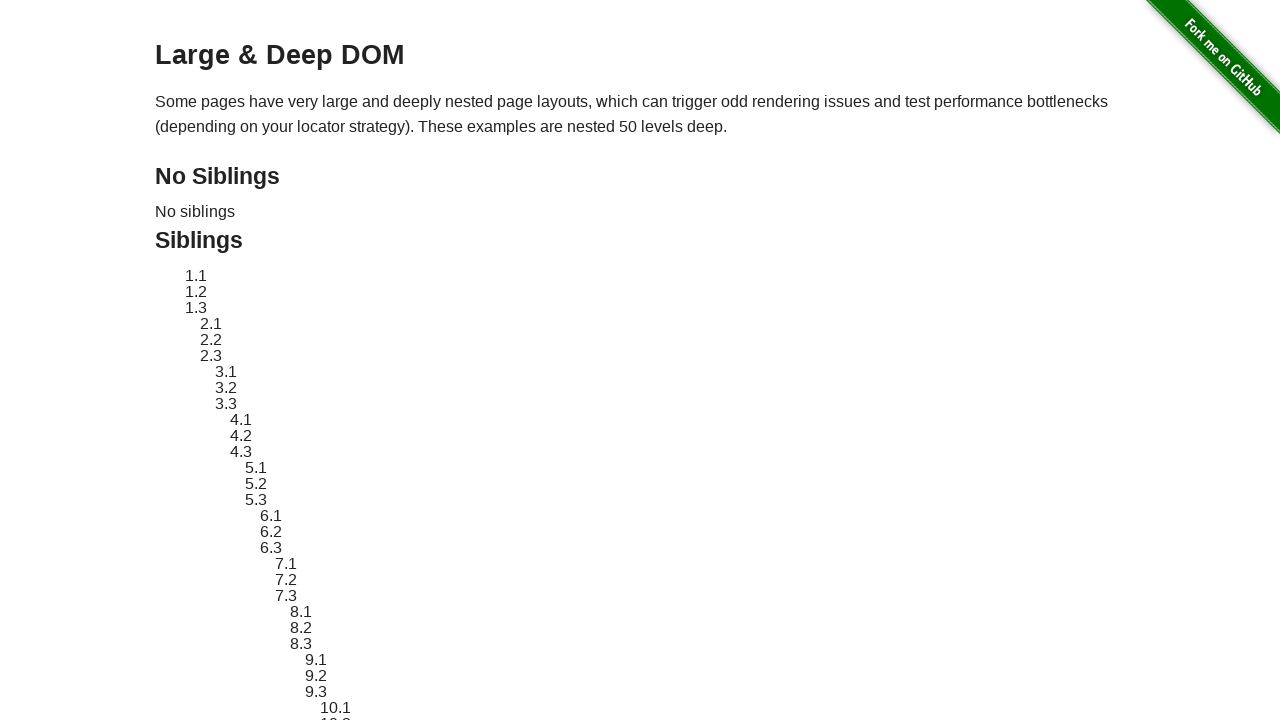